Completes full flight booking including search, flight selection, and purchase form submission with passenger and payment details

Starting URL: http://blazedemo.com

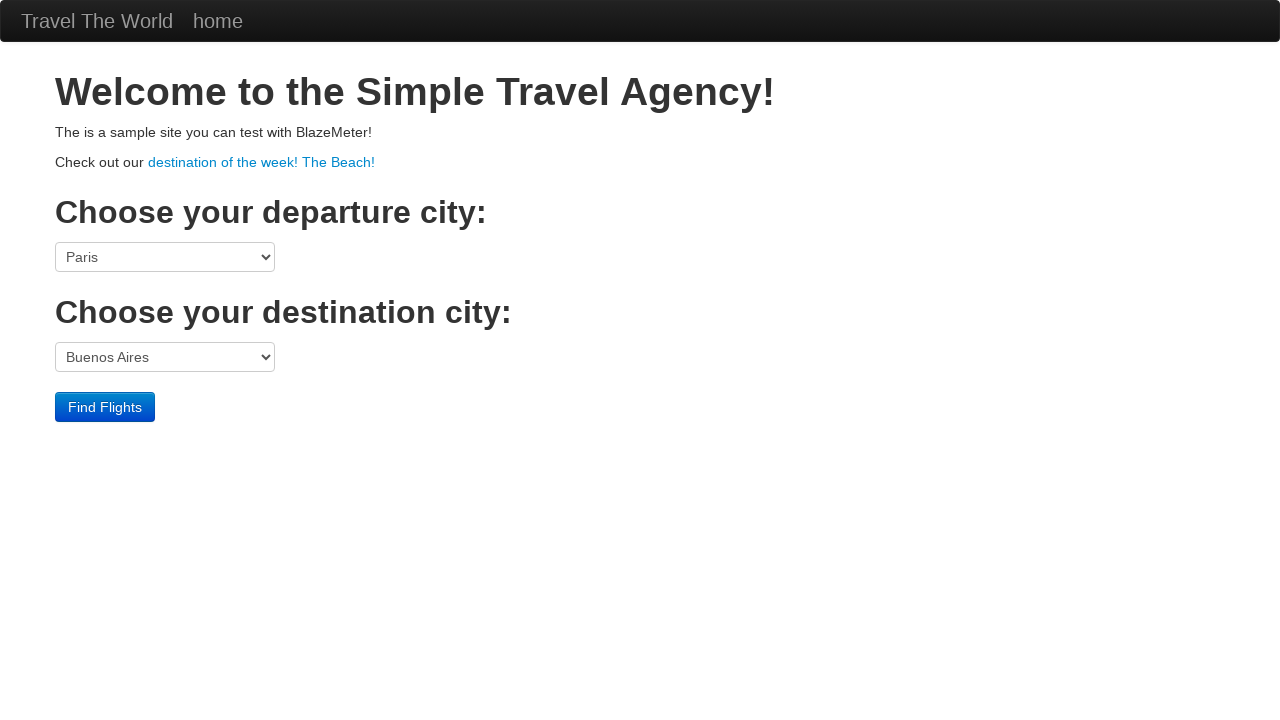

Selected departure city (index 3) from fromPort dropdown on select[name='fromPort']
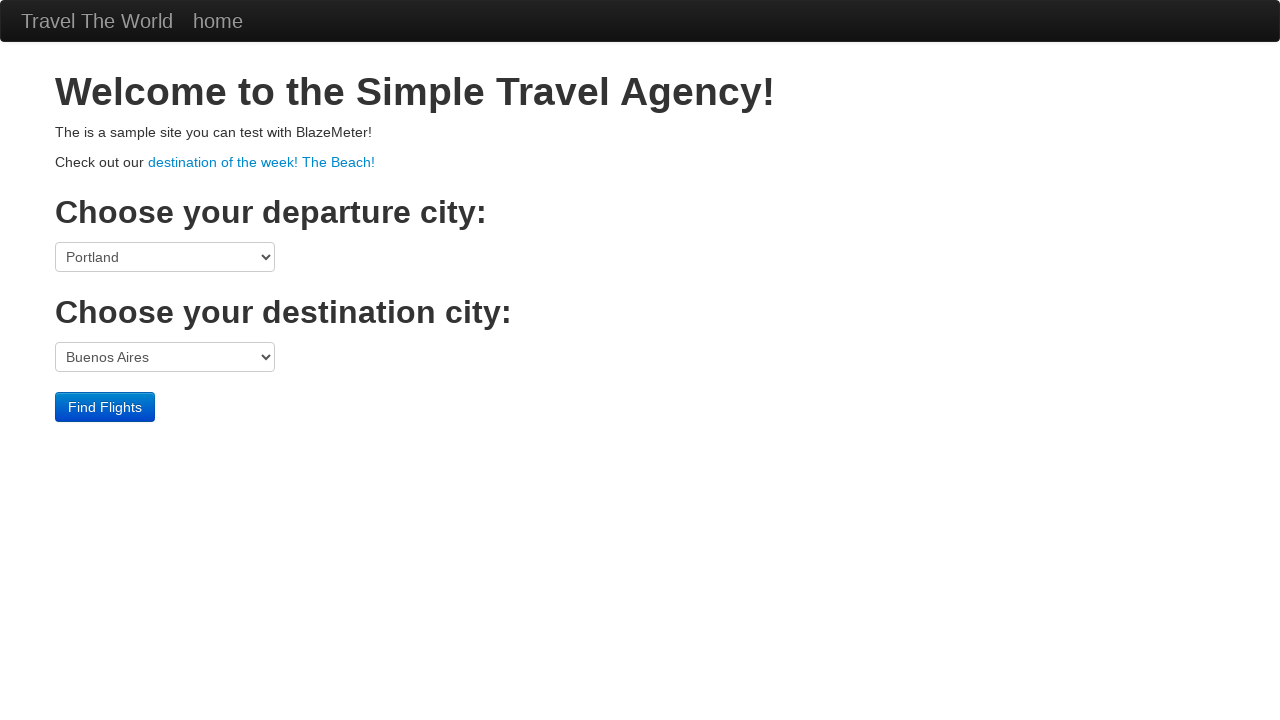

Selected destination city (index 2) from toPort dropdown on select[name='toPort']
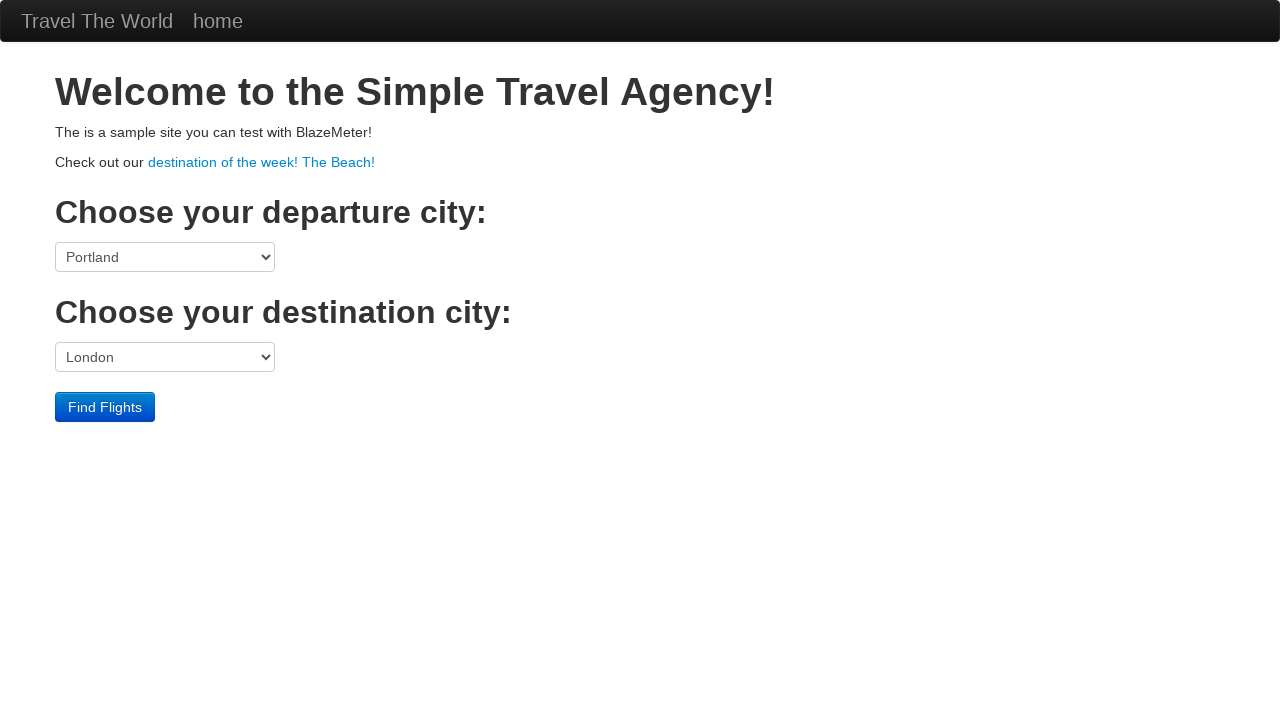

Clicked submit button to search for flights at (105, 407) on input[type='submit']
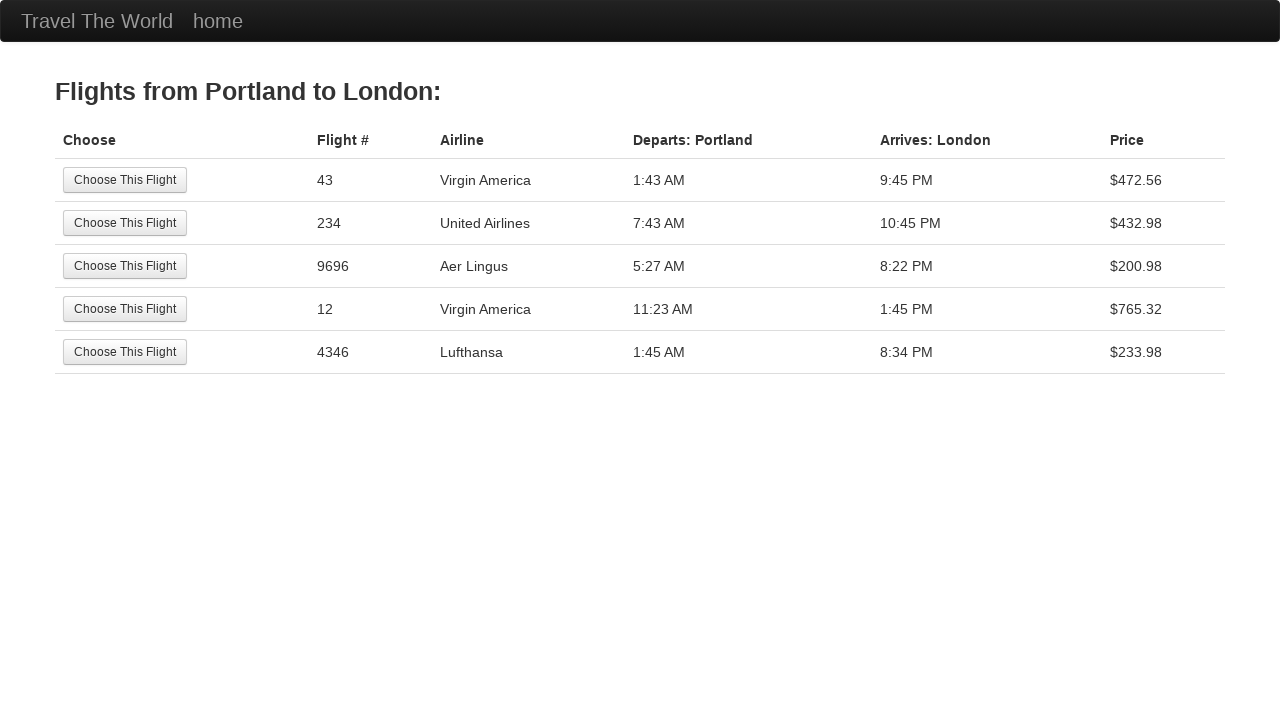

Flight selection button loaded
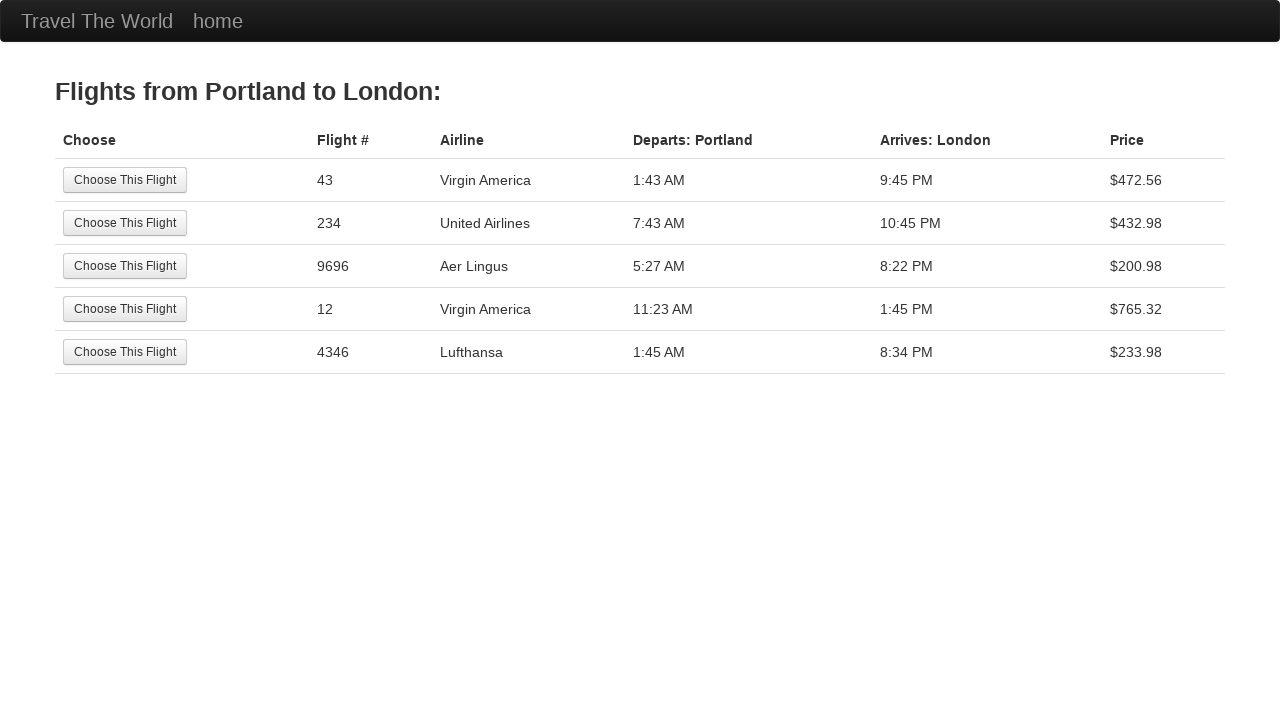

Selected a flight by clicking 'Choose This Flight' button at (125, 180) on input[value='Choose This Flight']
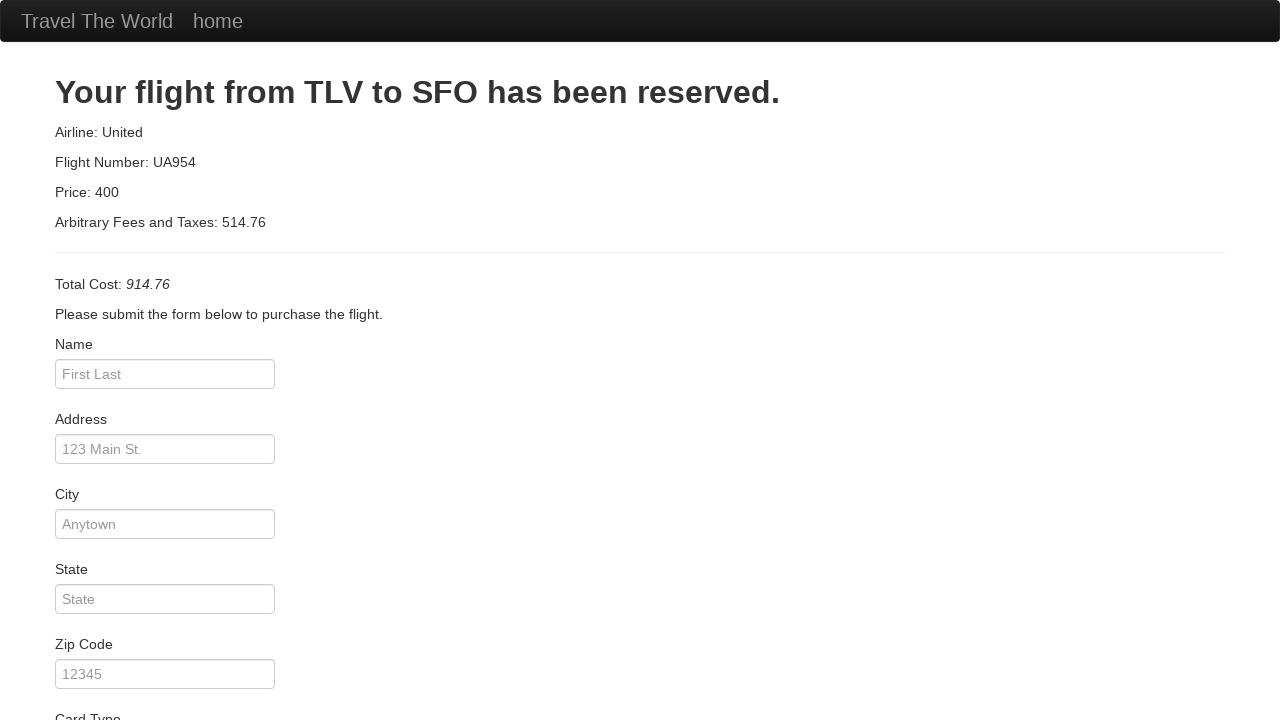

Purchase form loaded with 'Purchase Flight' button
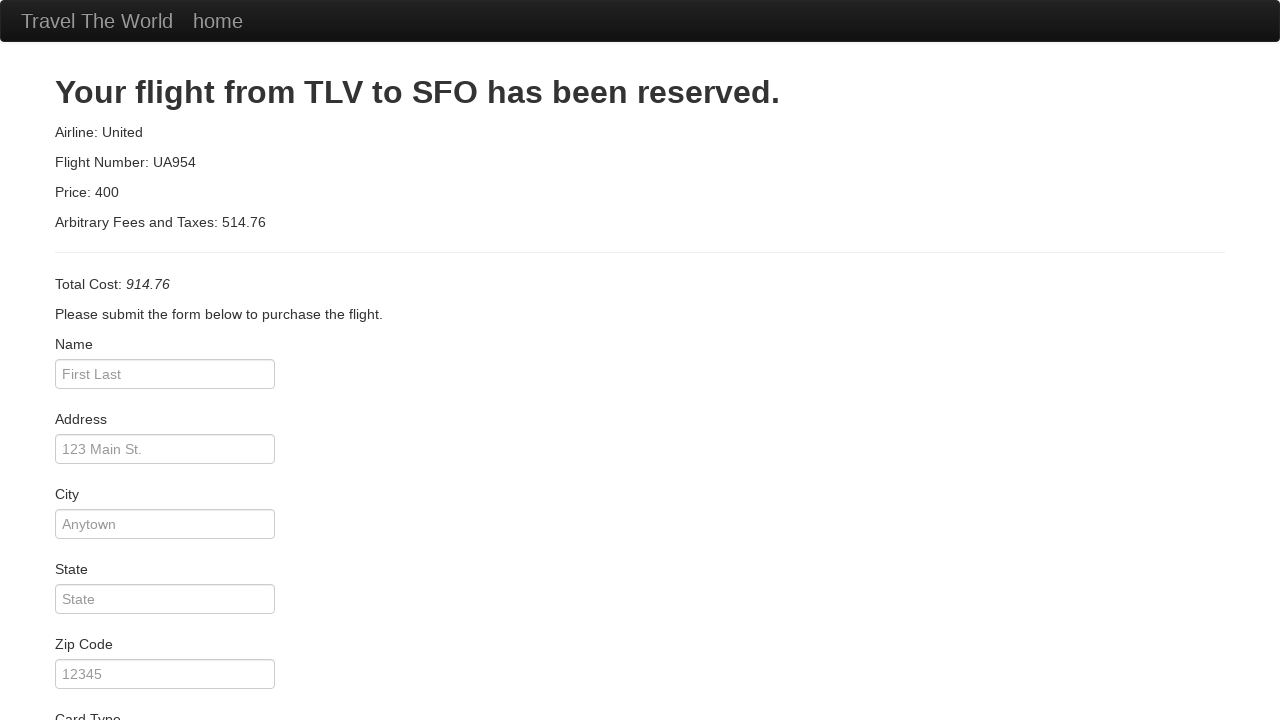

Filled passenger name field with 'John Martinez' on input[id='inputName']
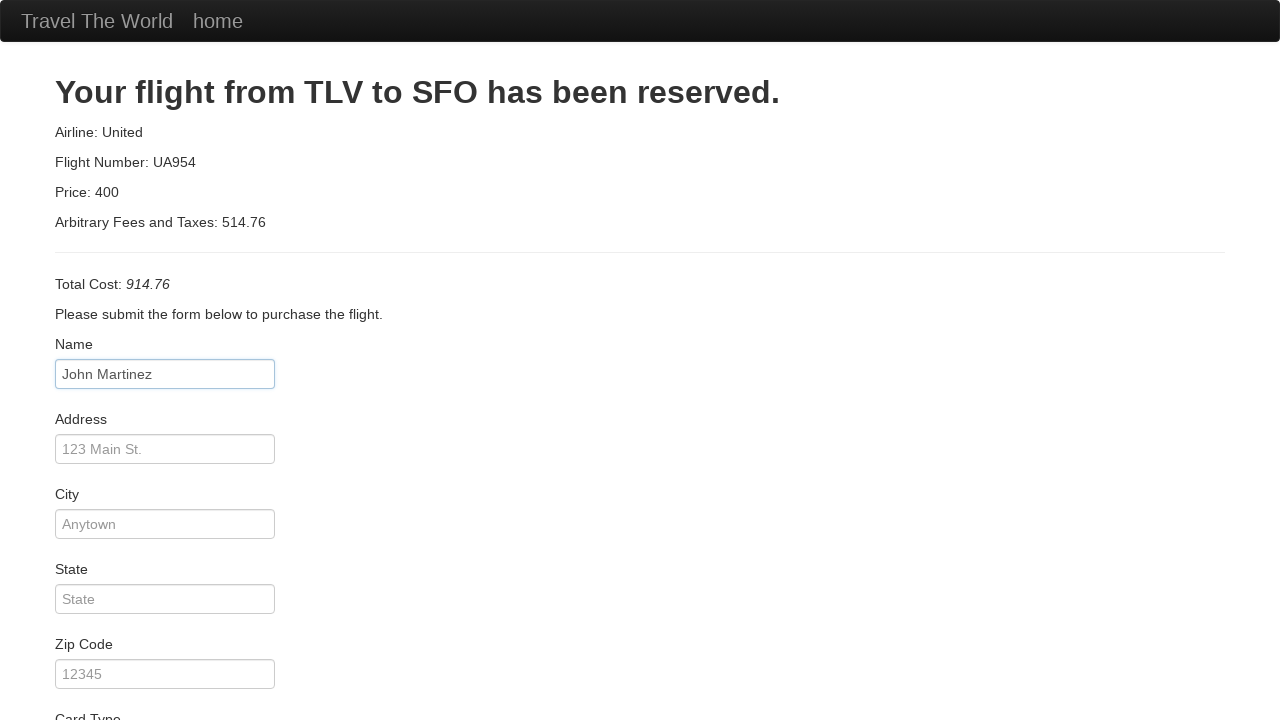

Filled address field with '742 Evergreen Terrace' on input[id='address']
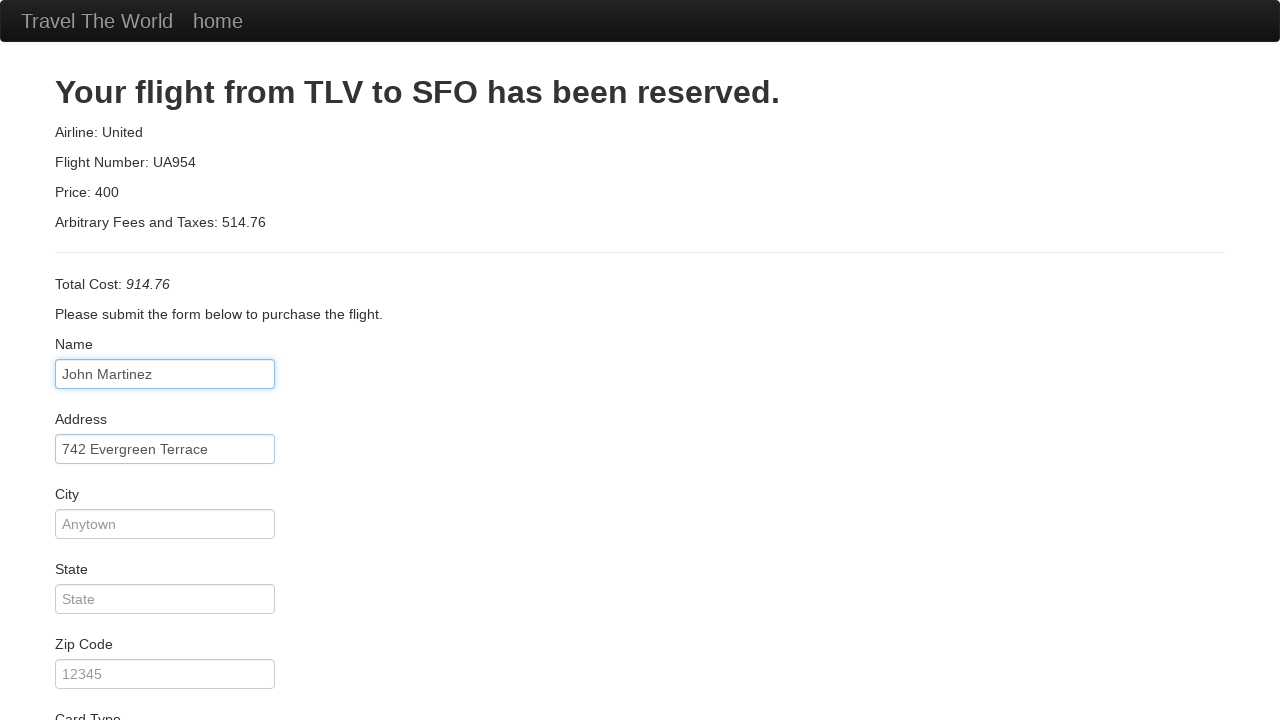

Filled city field with 'Springfield' on input[id='city']
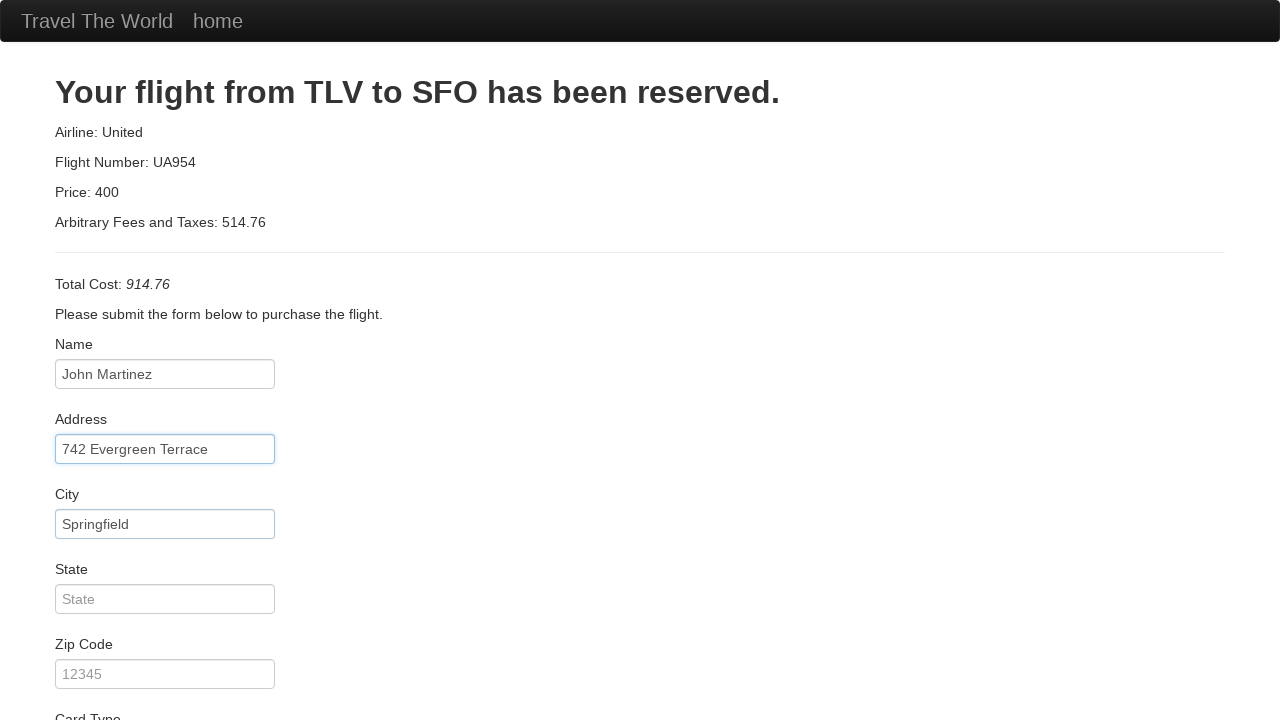

Filled state field with 'Oregon' on input[id='state']
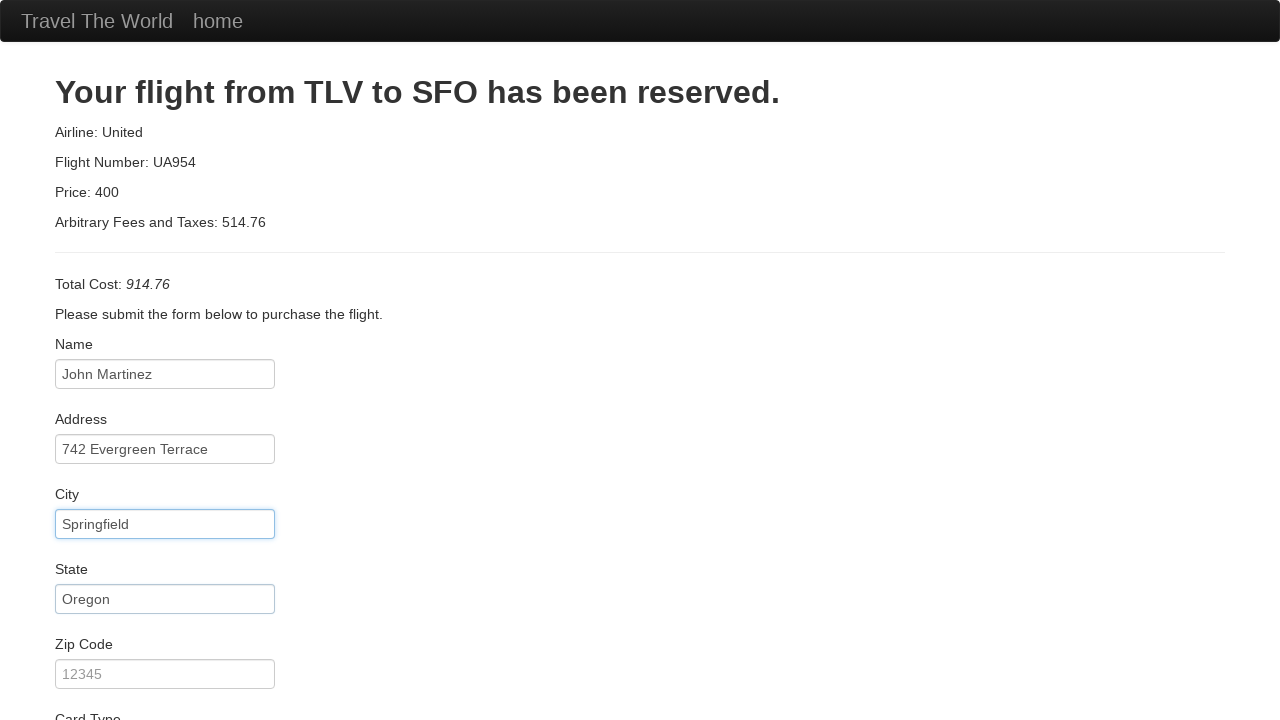

Filled zip code field with '97403' on input[id='zipCode']
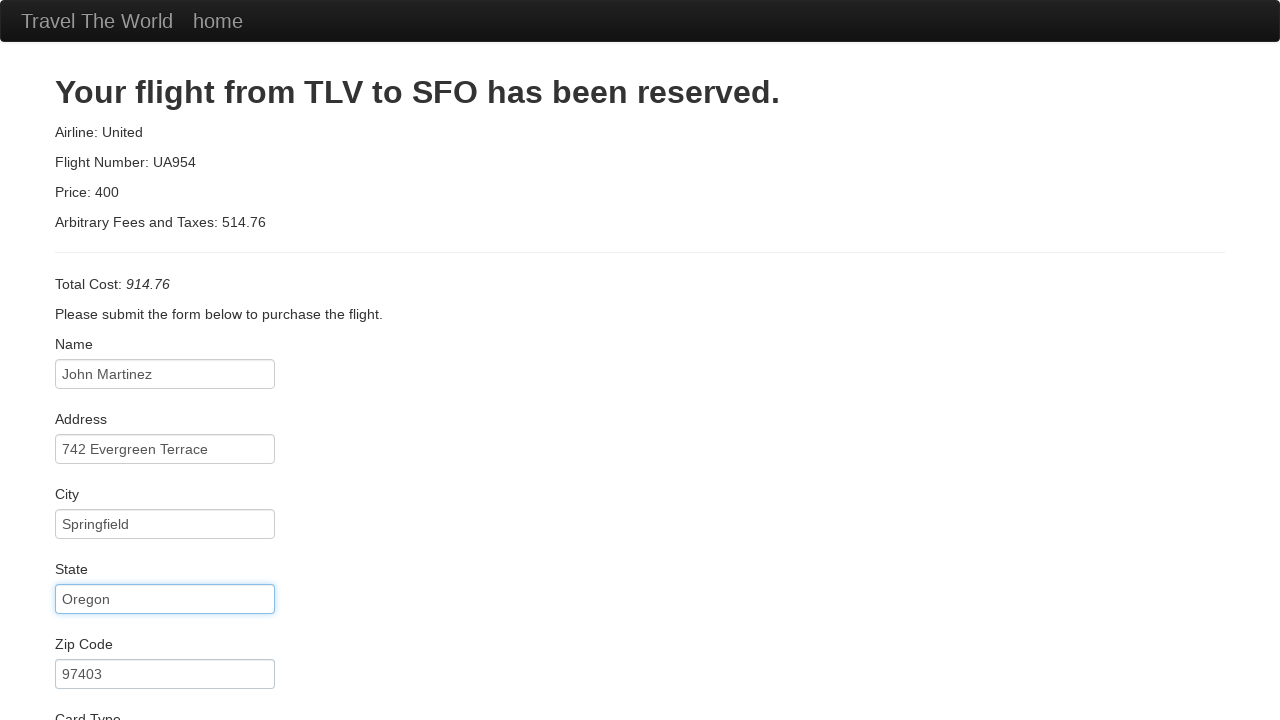

Filled credit card number field on input[id='creditCardNumber']
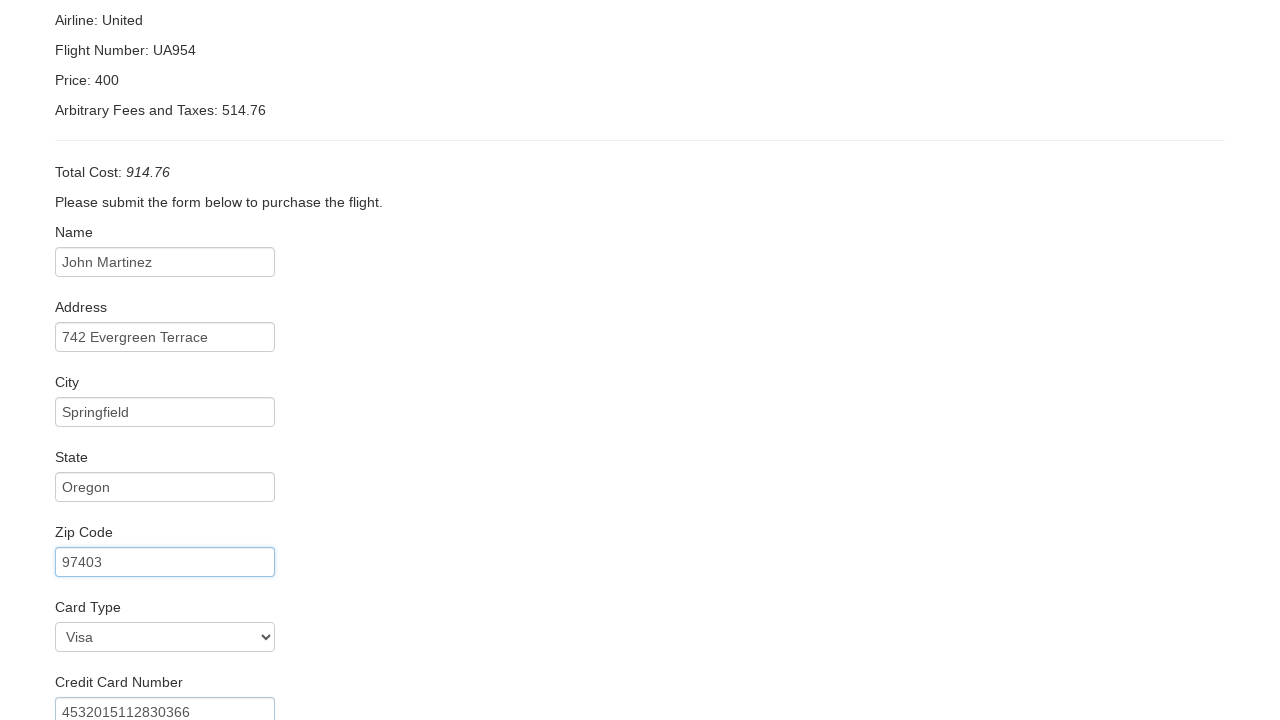

Filled name on card field with 'John Martinez' on input[id='nameOnCard']
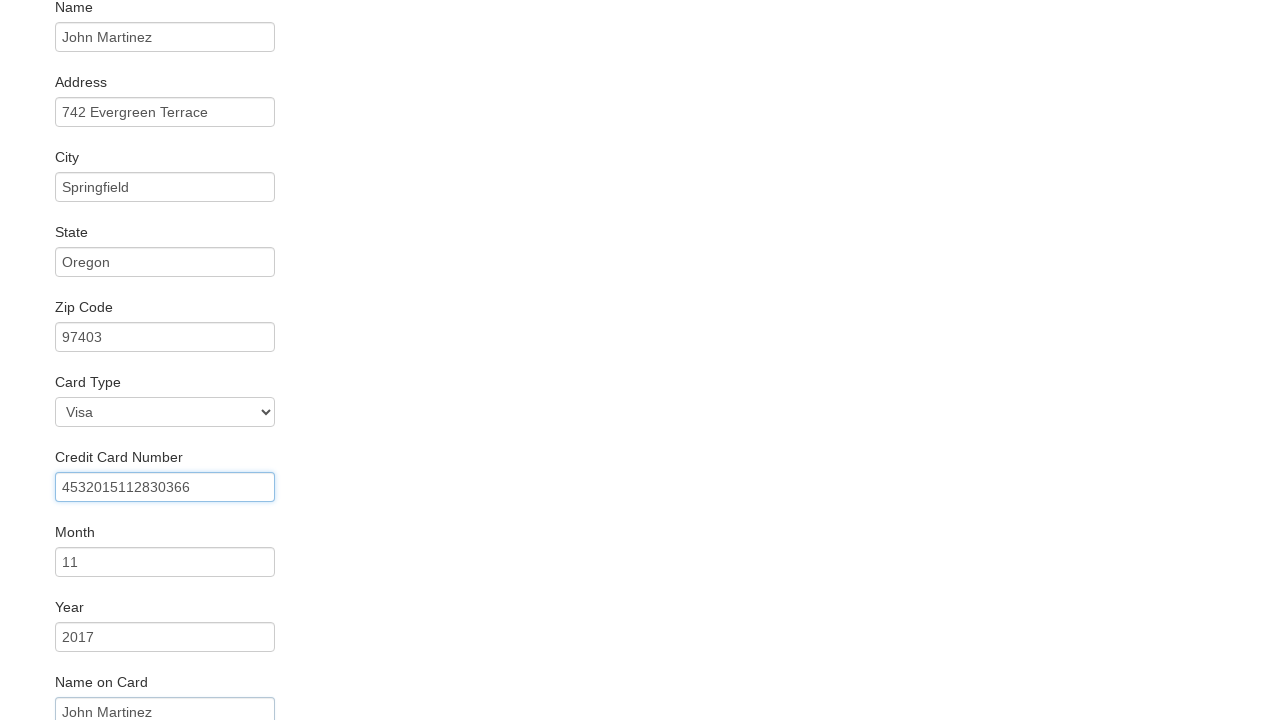

Clicked 'Purchase Flight' button to submit purchase at (118, 685) on input[value='Purchase Flight']
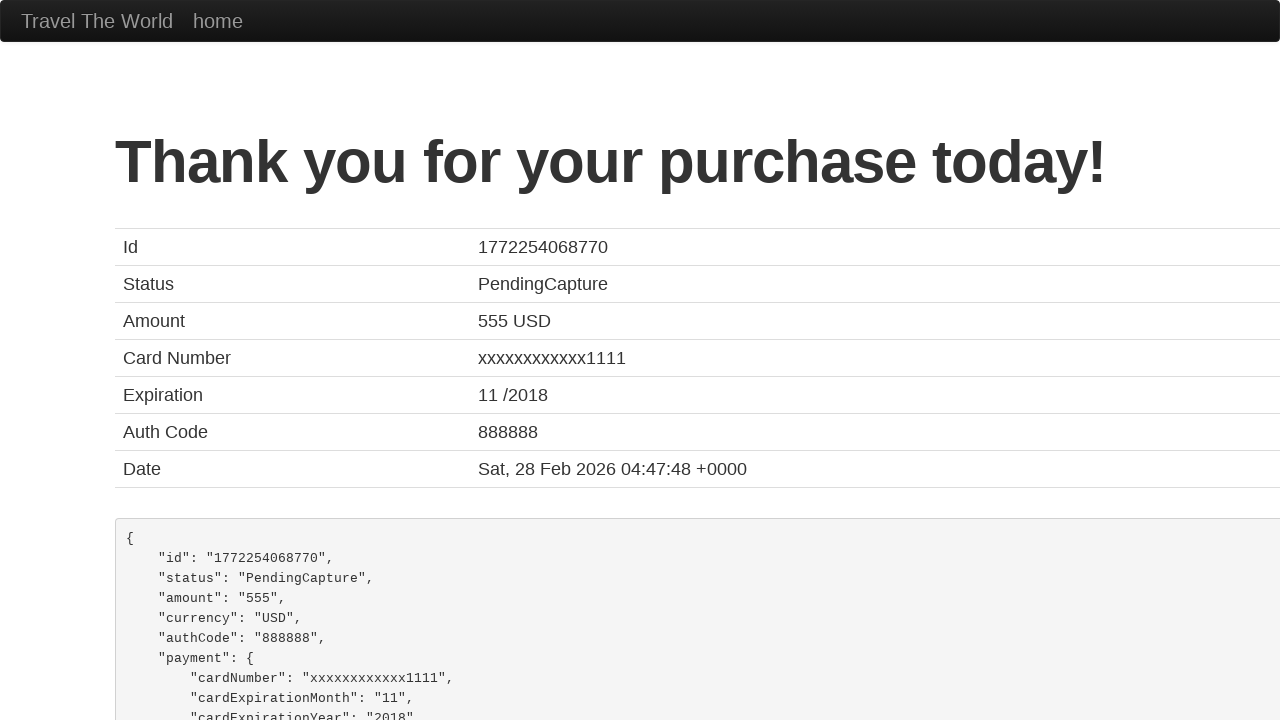

Confirmation page fully loaded
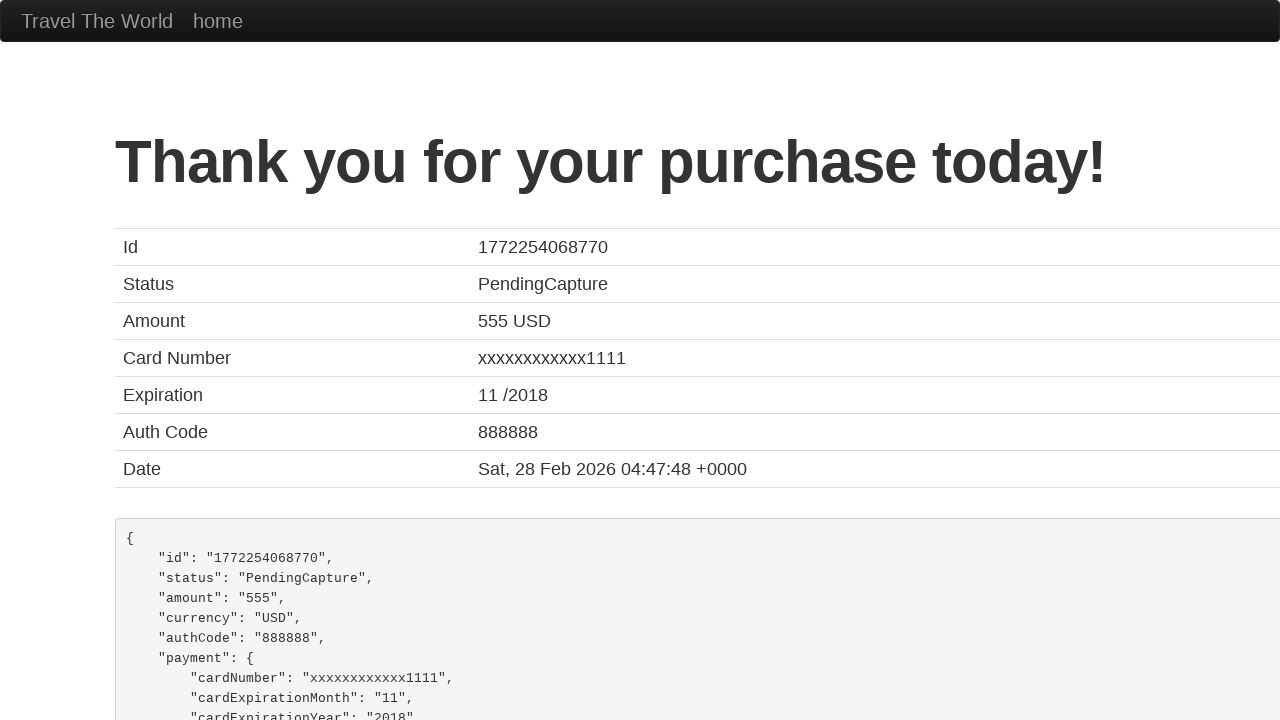

Verified page title is 'BlazeDemo Confirmation'
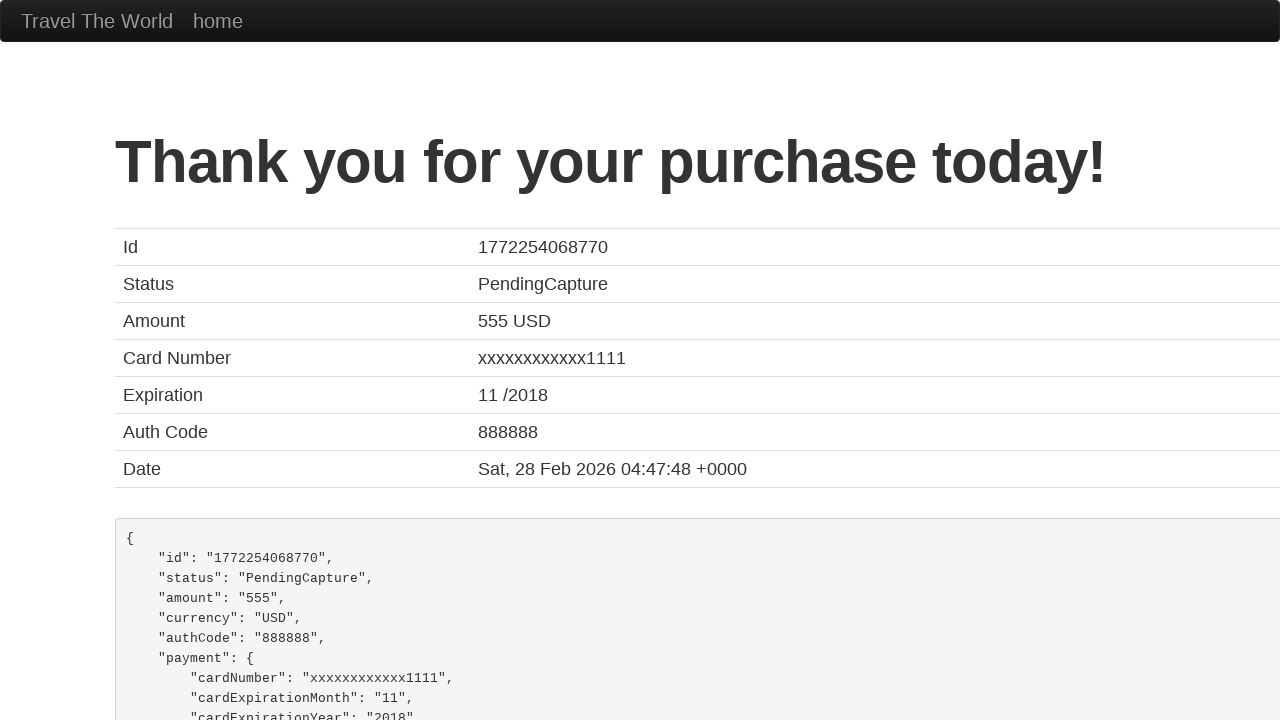

Confirmation details table loaded with confirmation ID
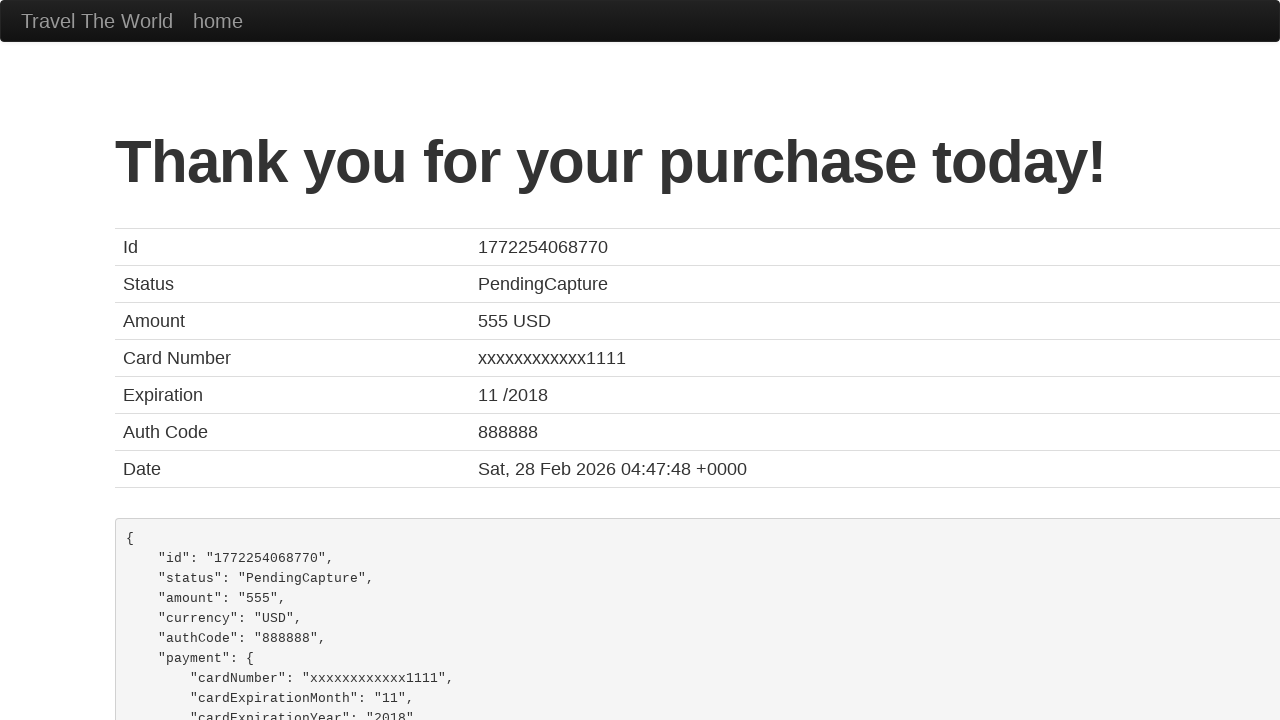

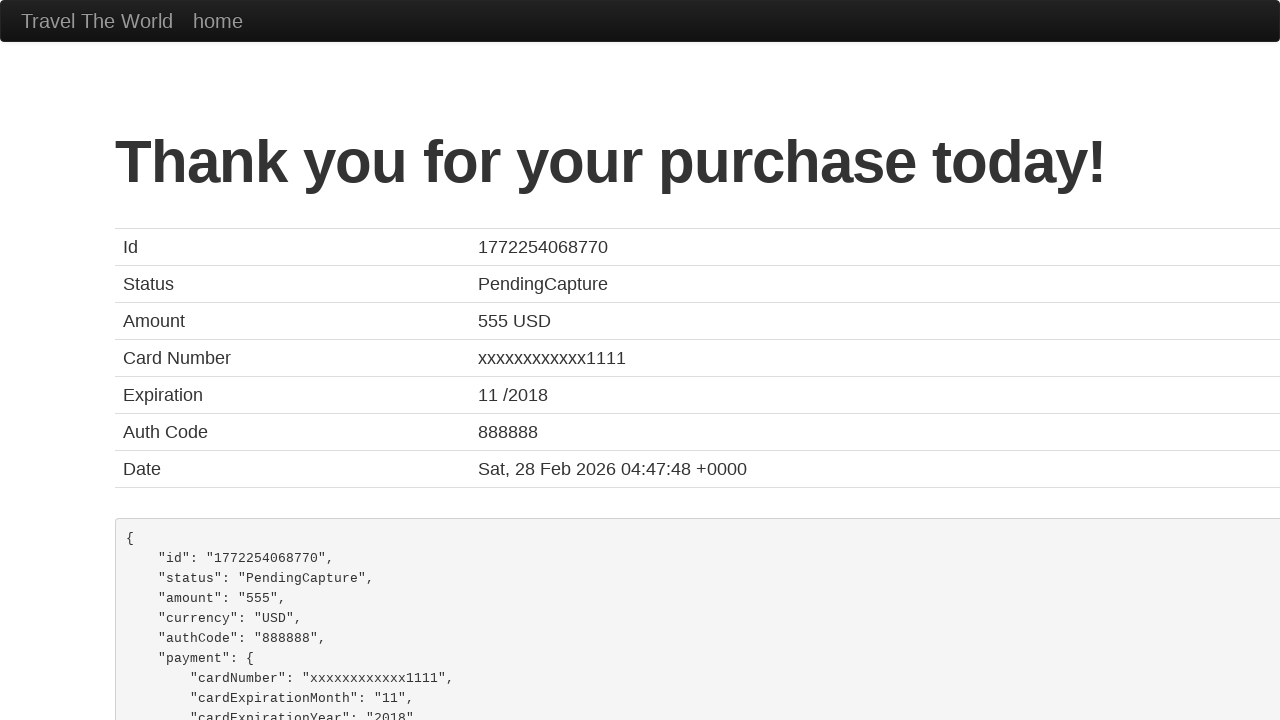